Navigates to customer login page by clicking the Customer Login button and verifies the name dropdown is visible

Starting URL: https://www.globalsqa.com/angularJs-protractor/BankingProject/#/login

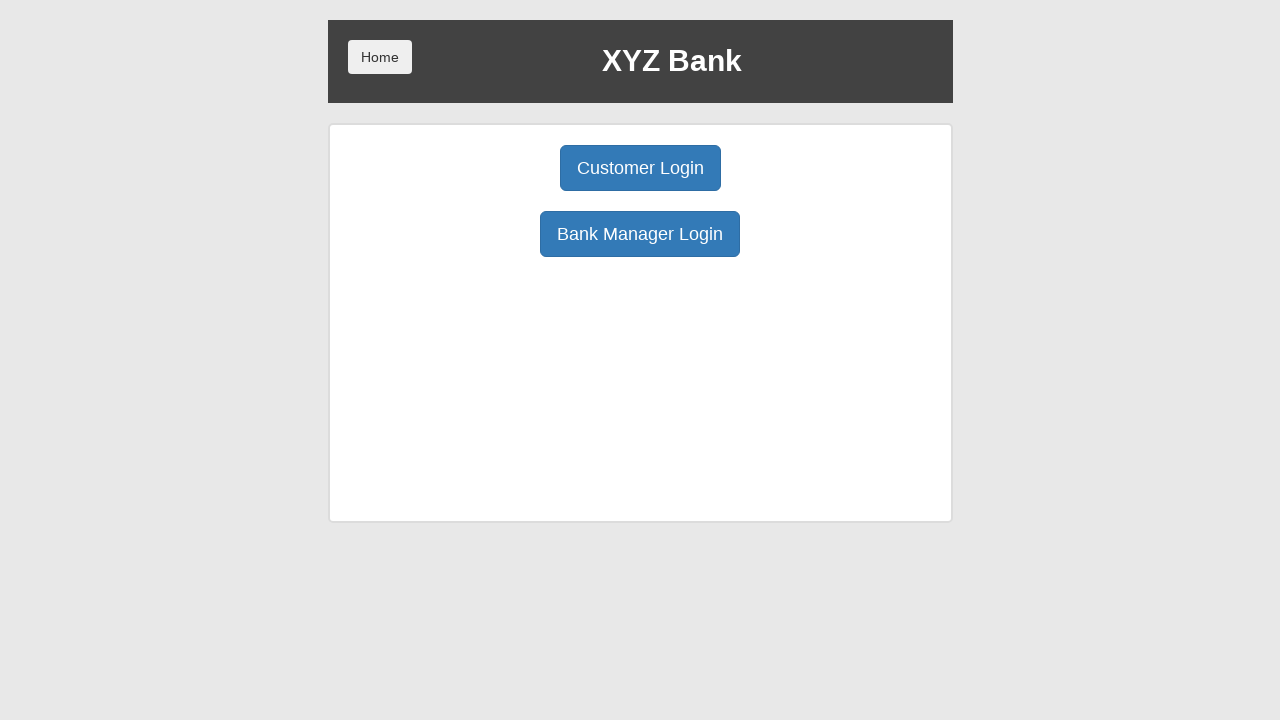

Navigated to Banking Project login page
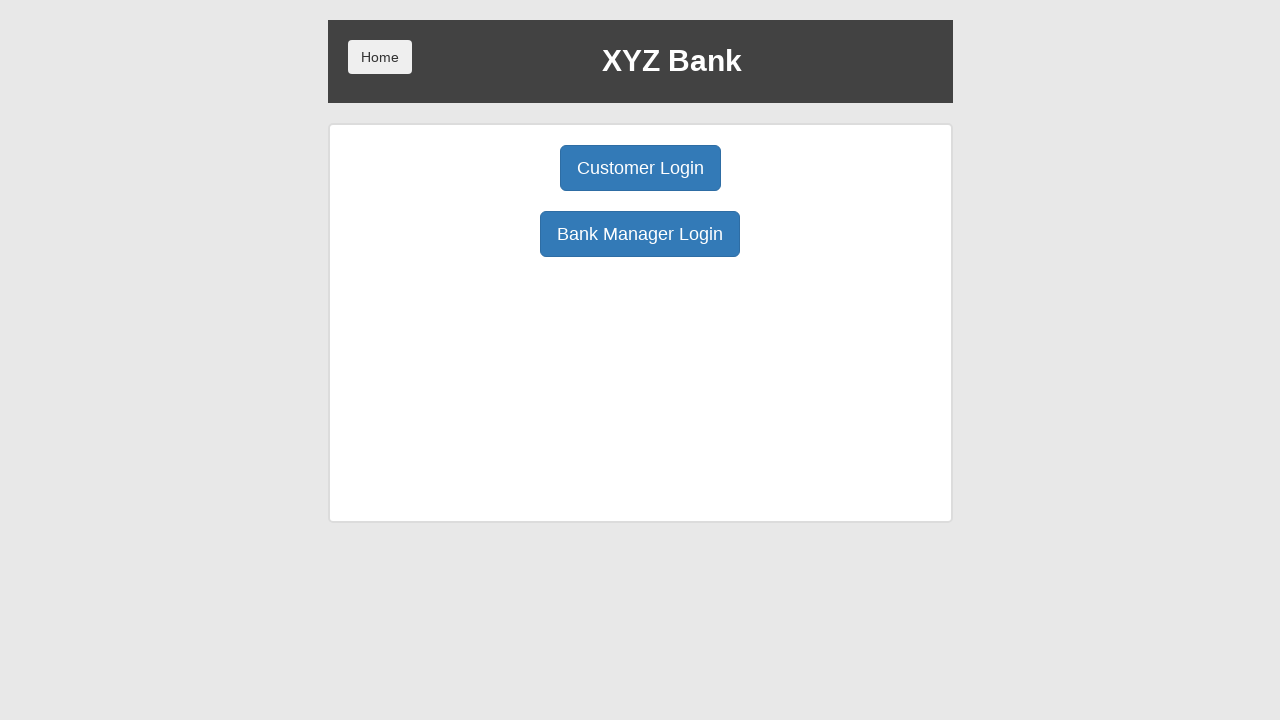

Clicked Customer Login button at (640, 168) on xpath=//button[text()='Customer Login']
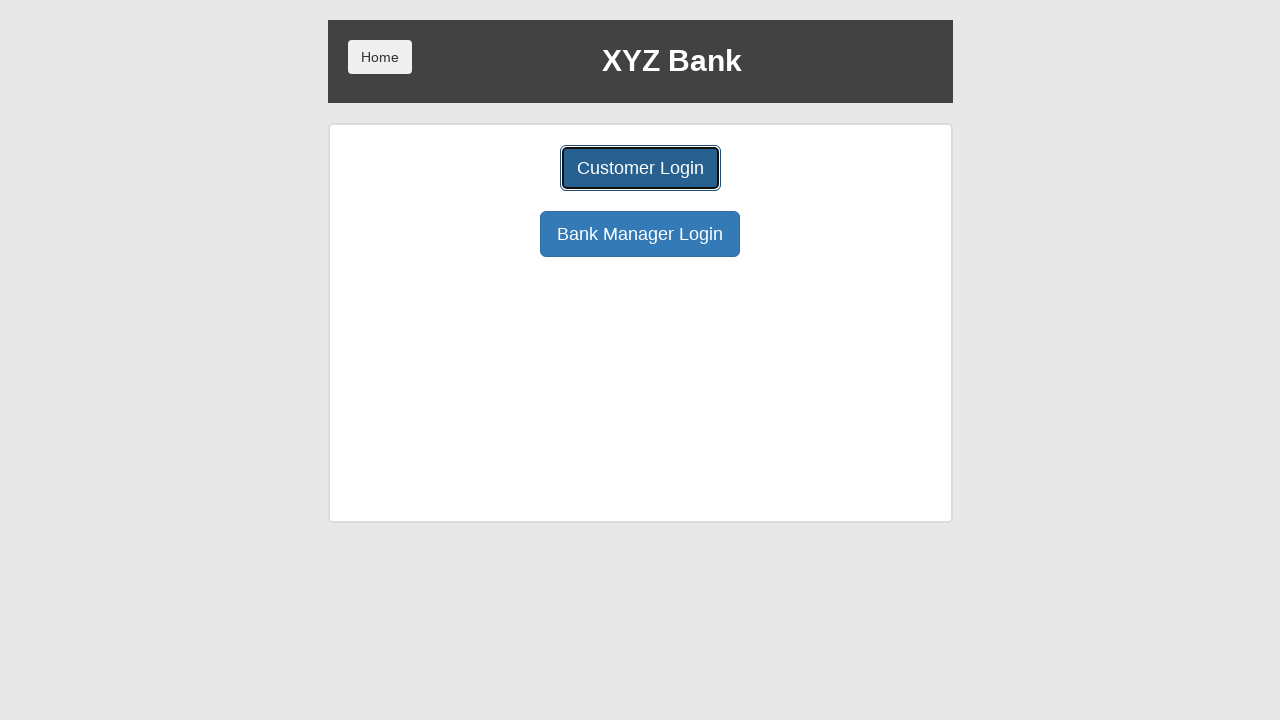

Verified name dropdown is visible
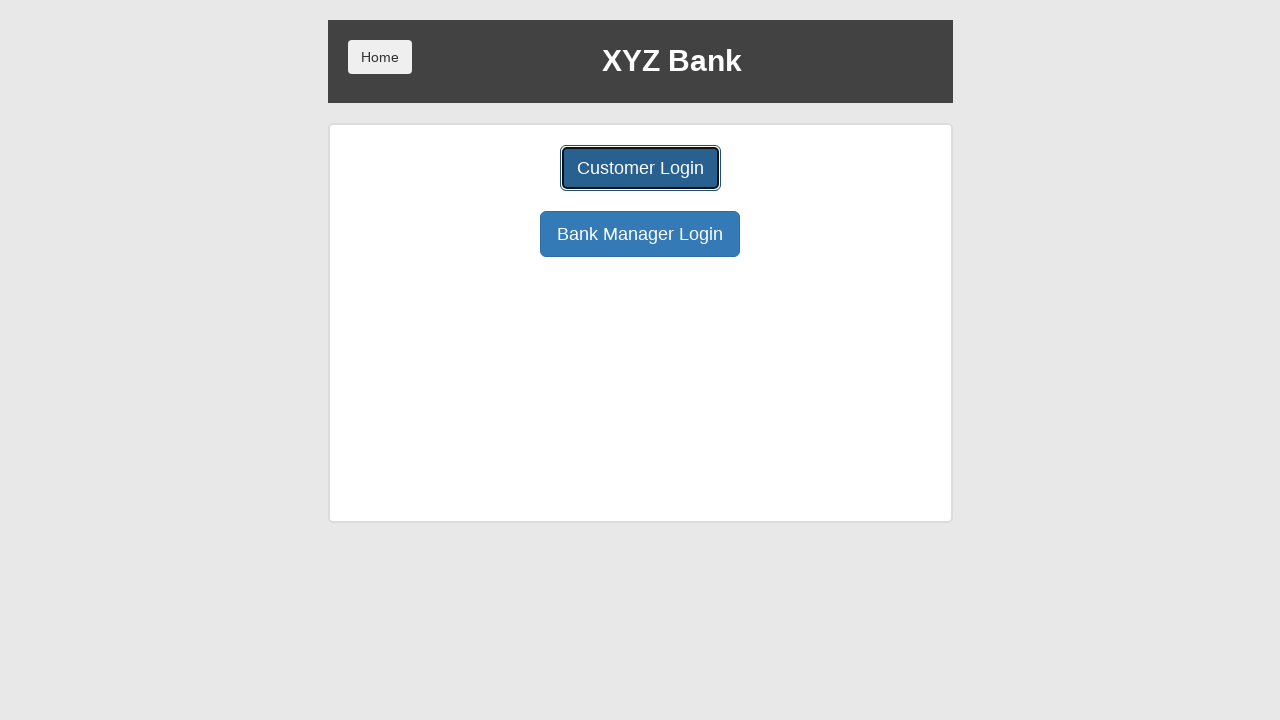

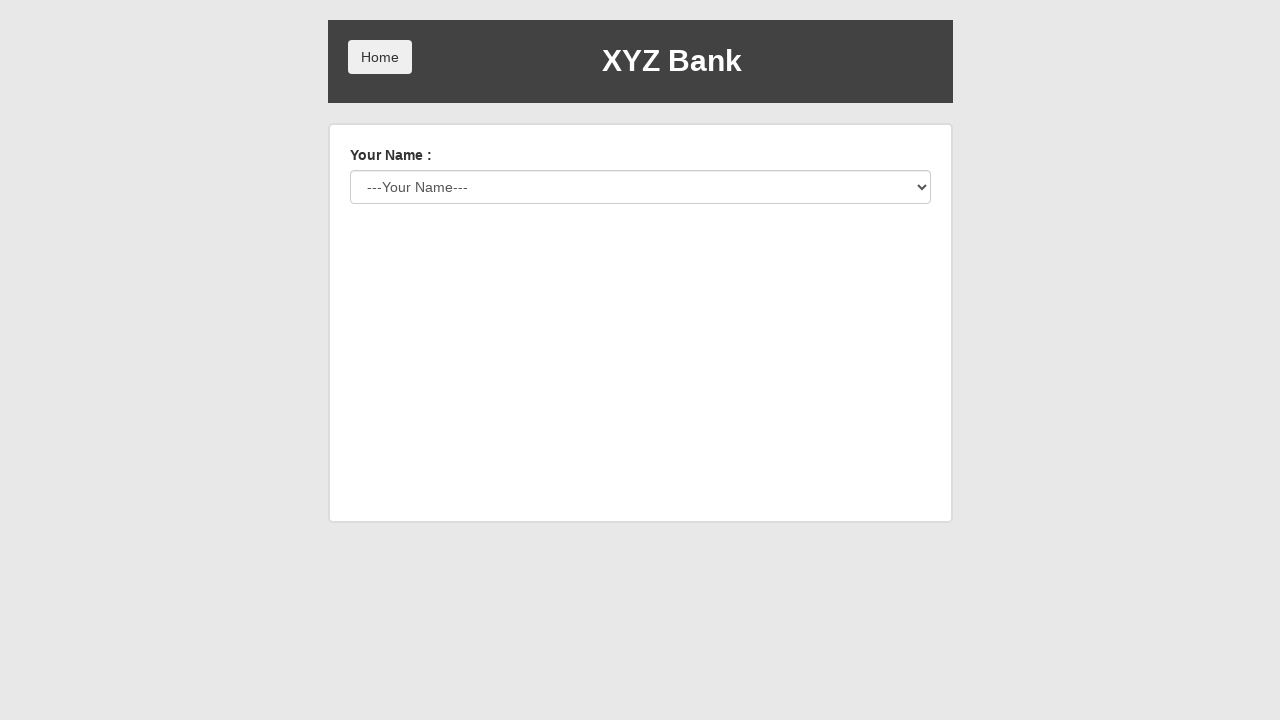